Tests clicking on the second radio button and verifying it becomes selected

Starting URL: https://rahulshettyacademy.com/AutomationPractice/

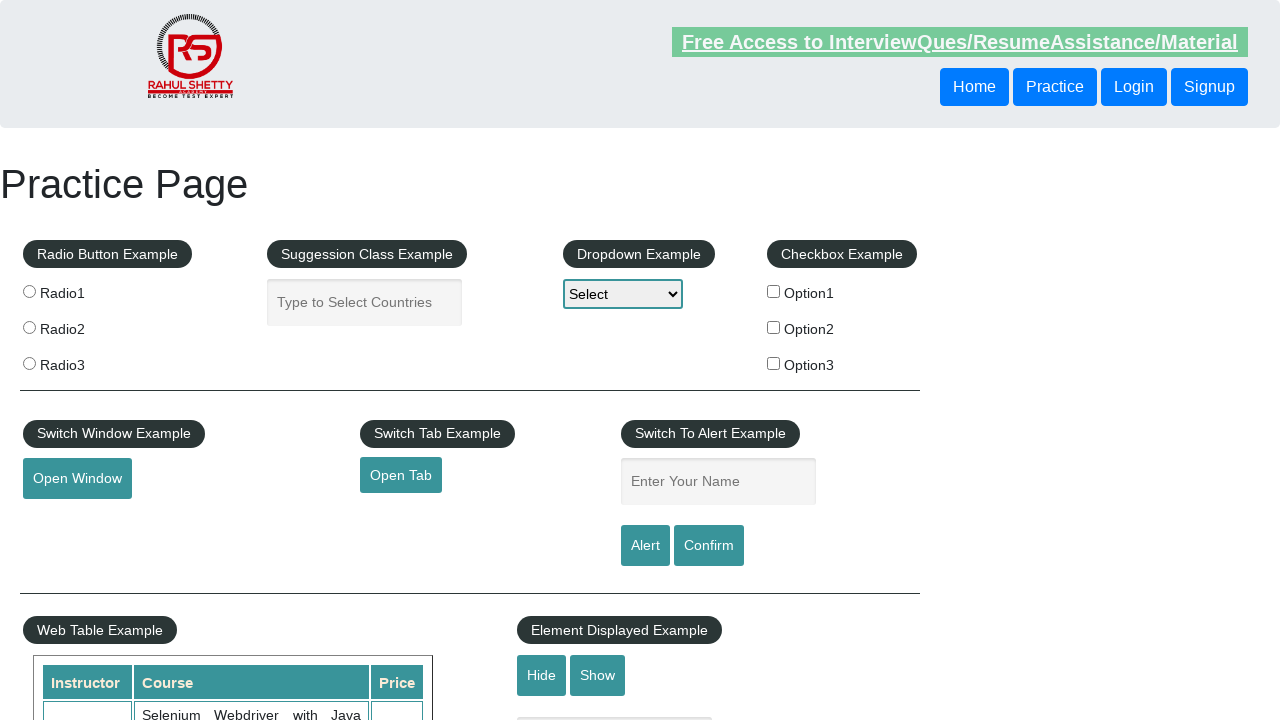

Clicked on the second radio button at (29, 327) on input[name='radioButton'][value='radio2']
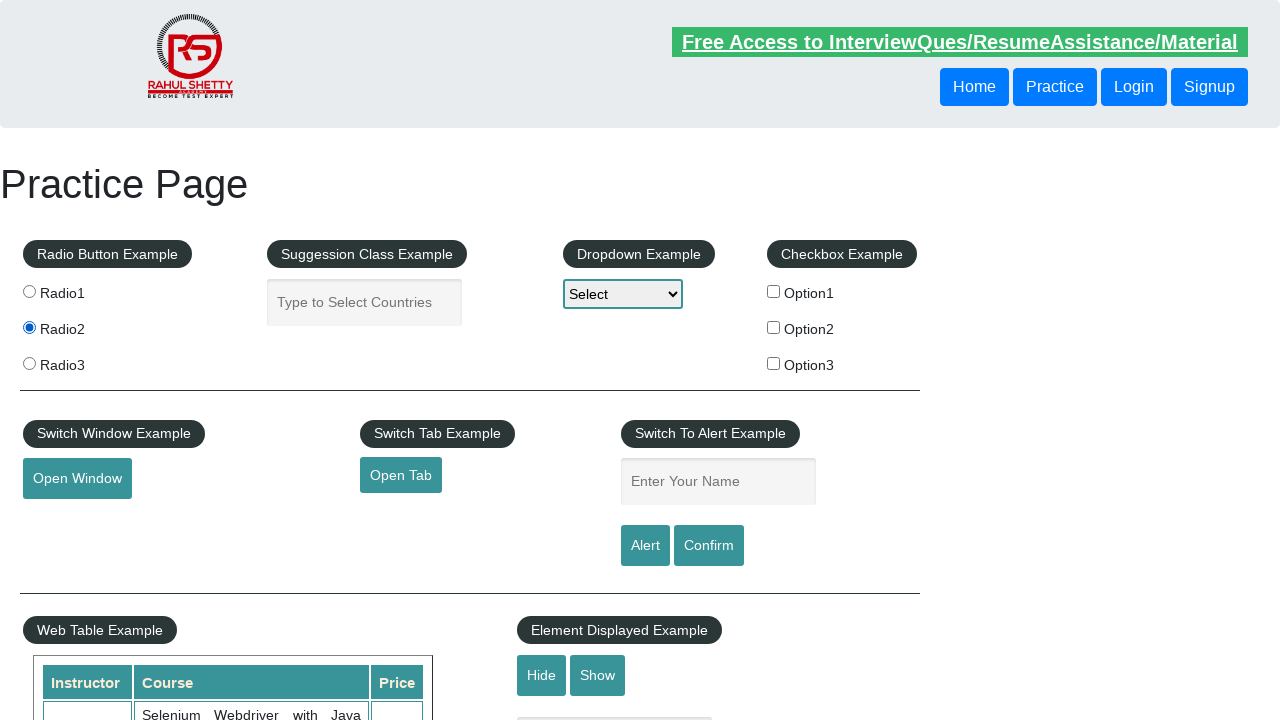

Verified that the second radio button is selected
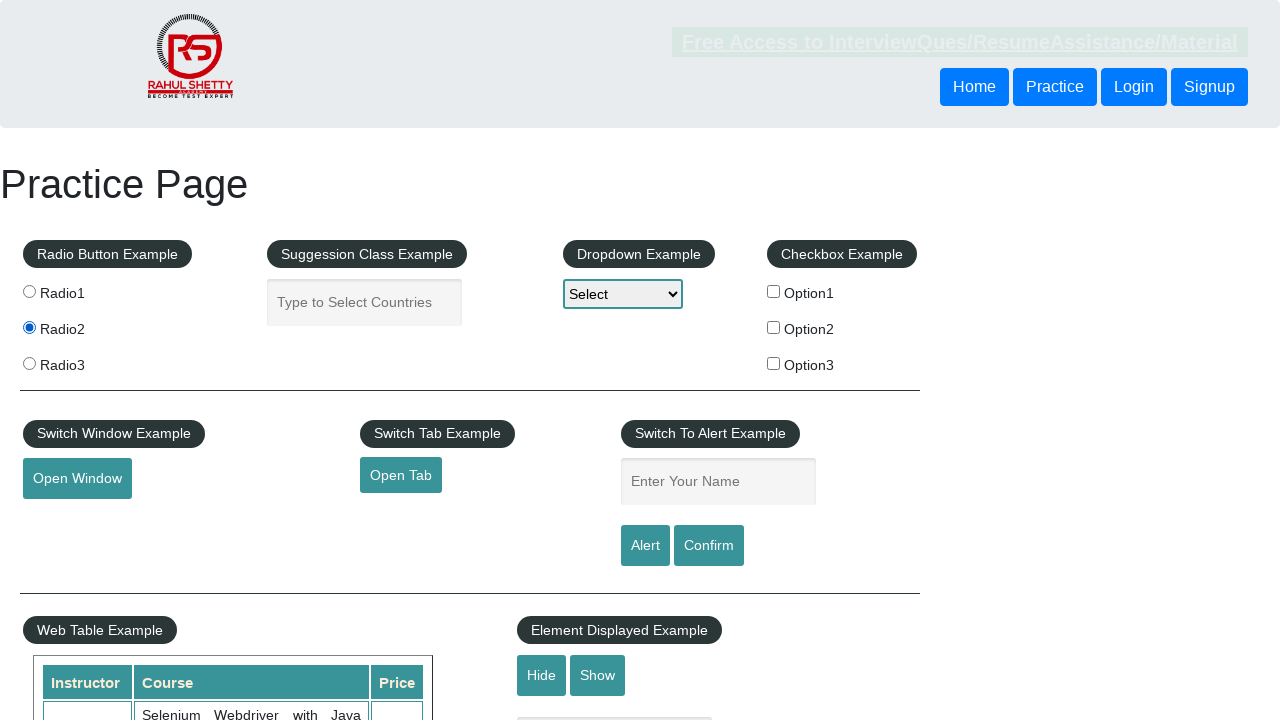

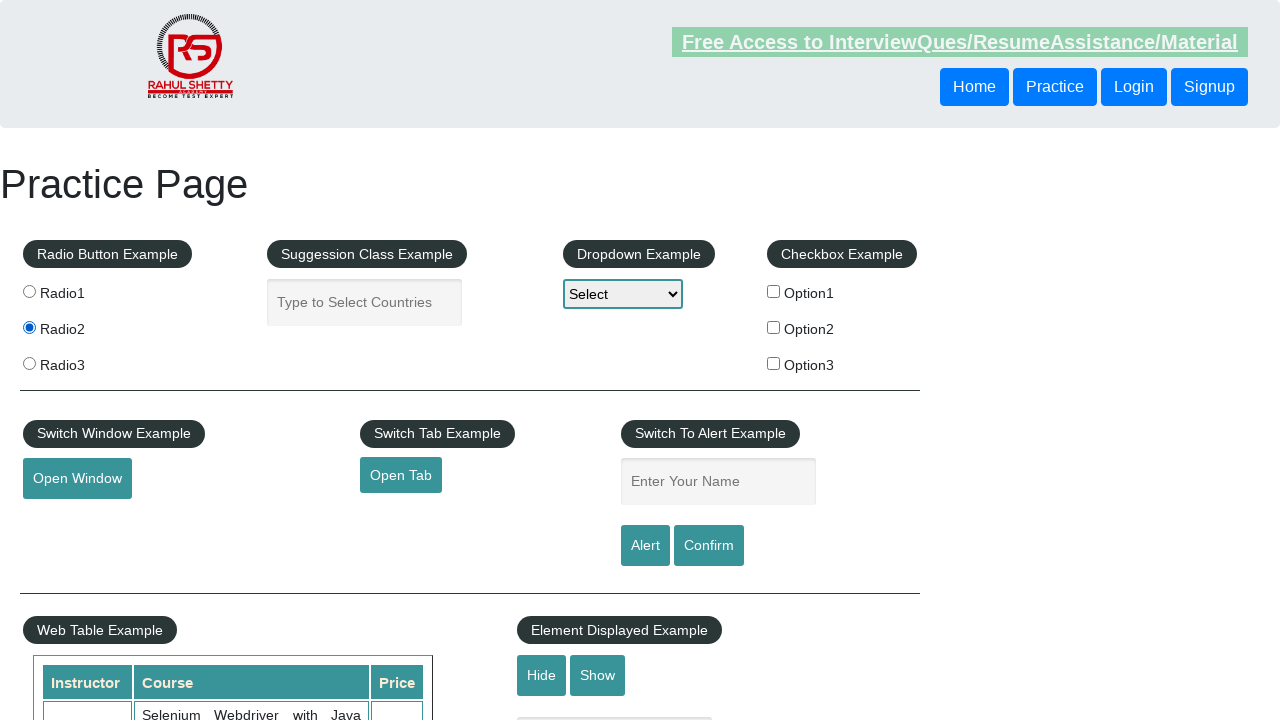